Tests quantity adjustment functionality by incrementing and decrementing the quantity input field on an e-commerce page

Starting URL: https://rahulshettyacademy.com/seleniumPractise/#/

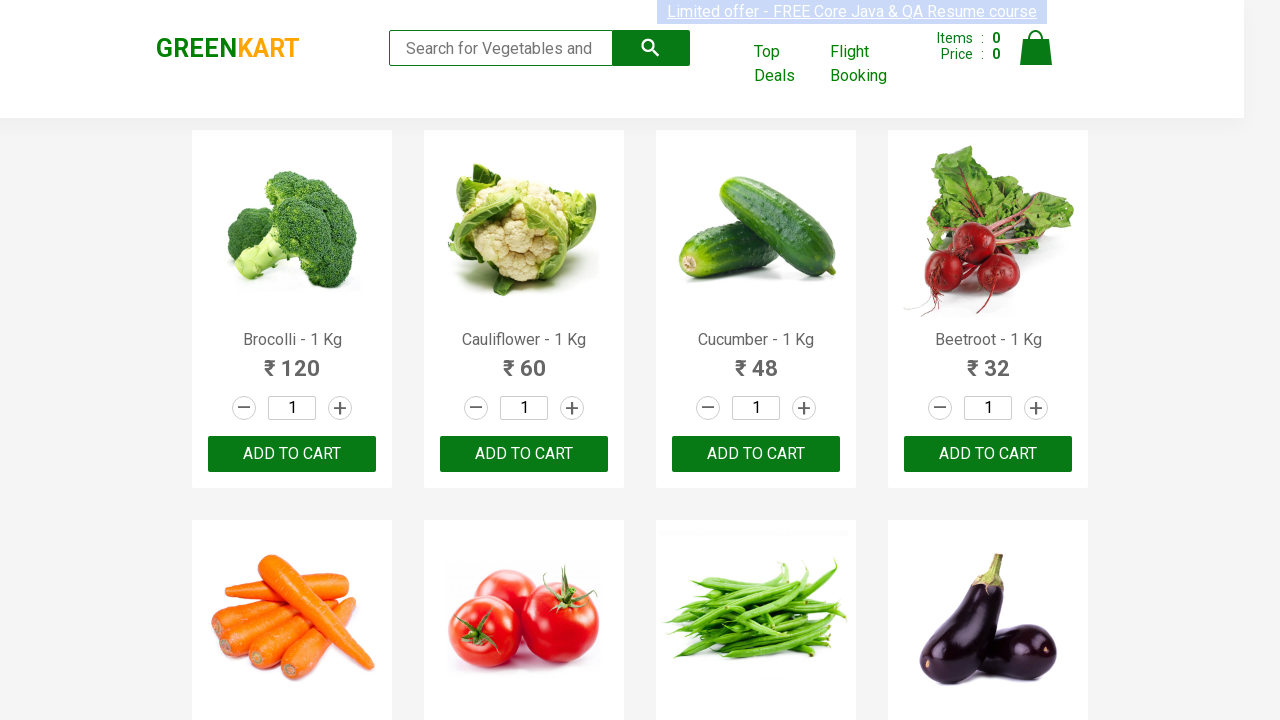

Clicked increment button to increase quantity at (340, 408) on a.increment
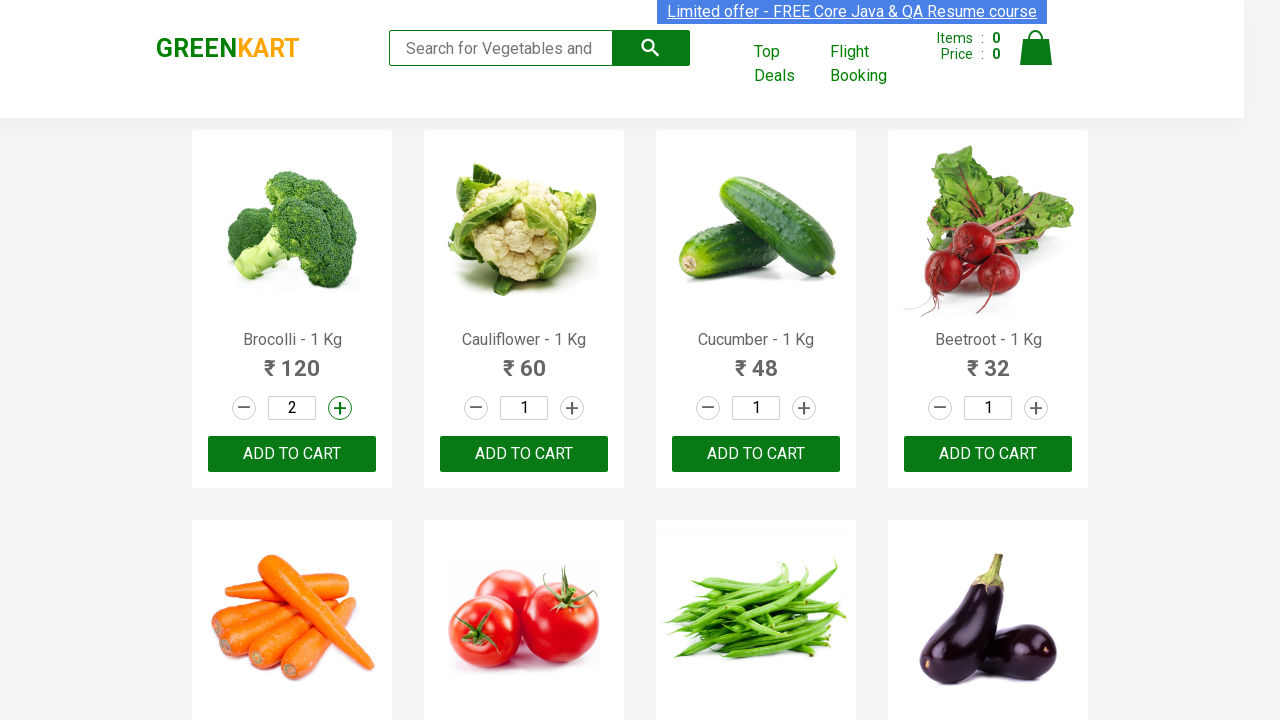

Clicked increment button again to increase quantity further at (340, 408) on a.increment
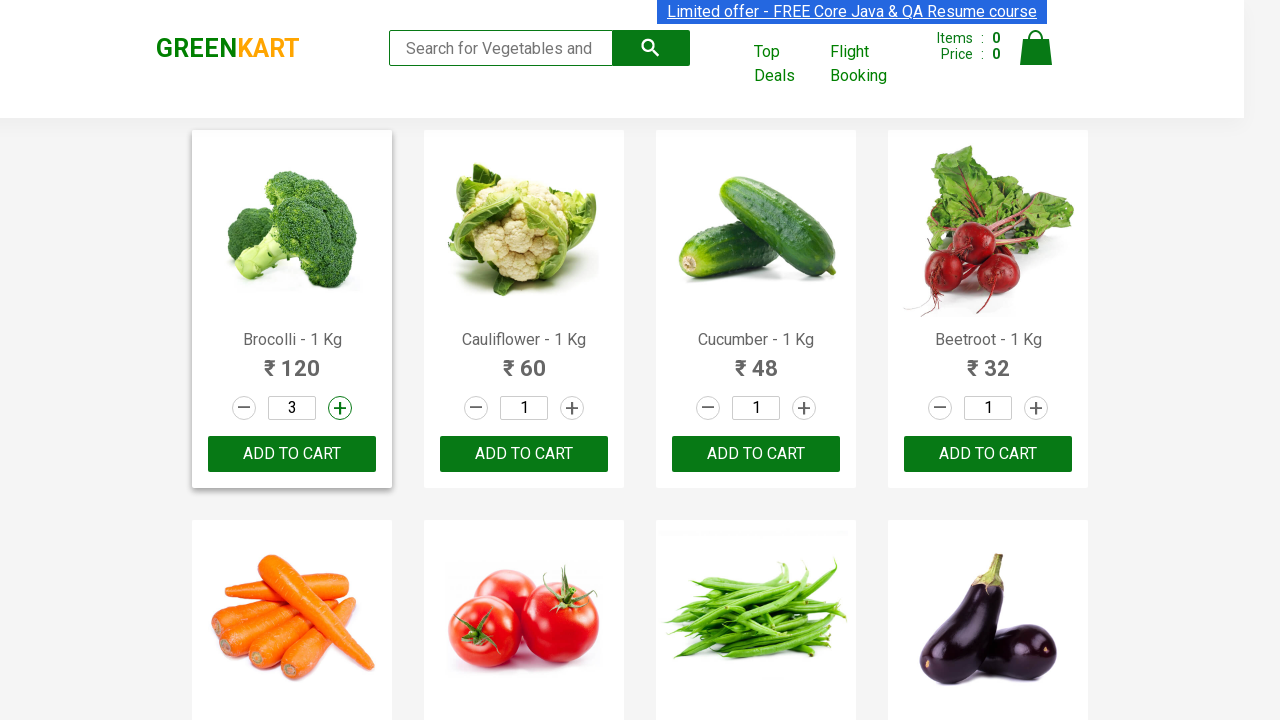

Clicked decrement button to decrease quantity at (244, 408) on a.decrement
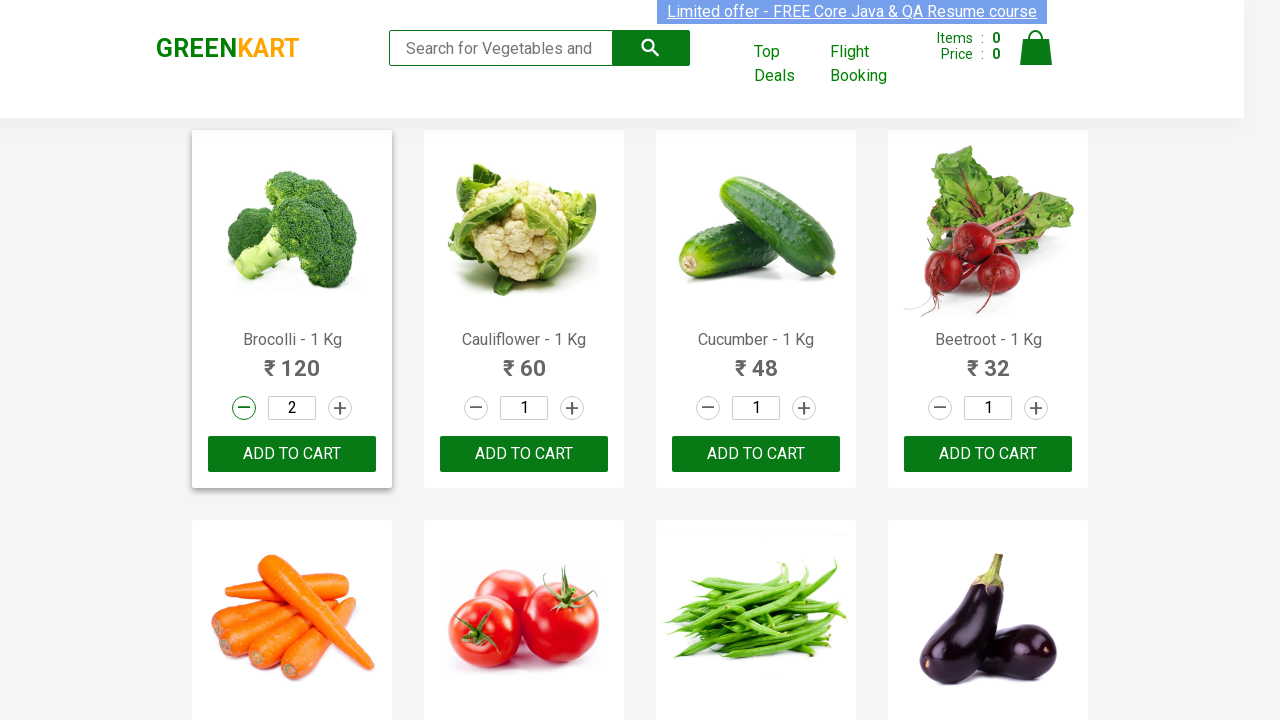

Retrieved quantity input field value: 2
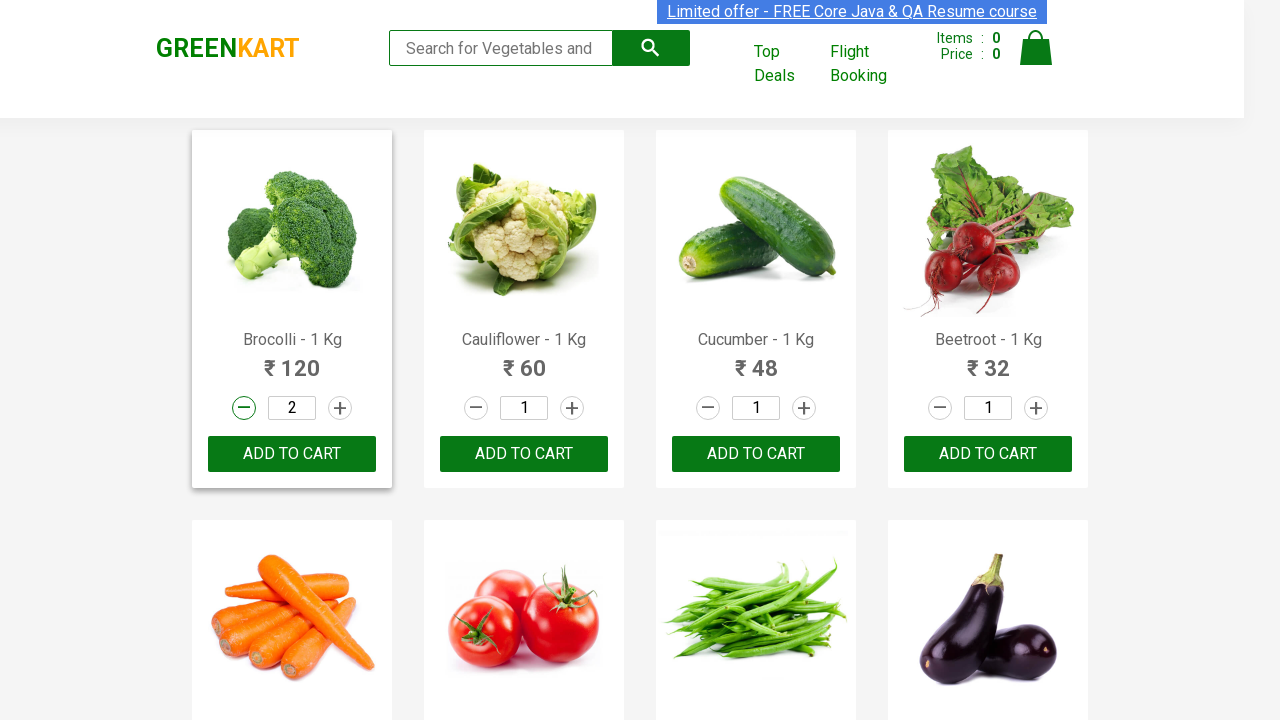

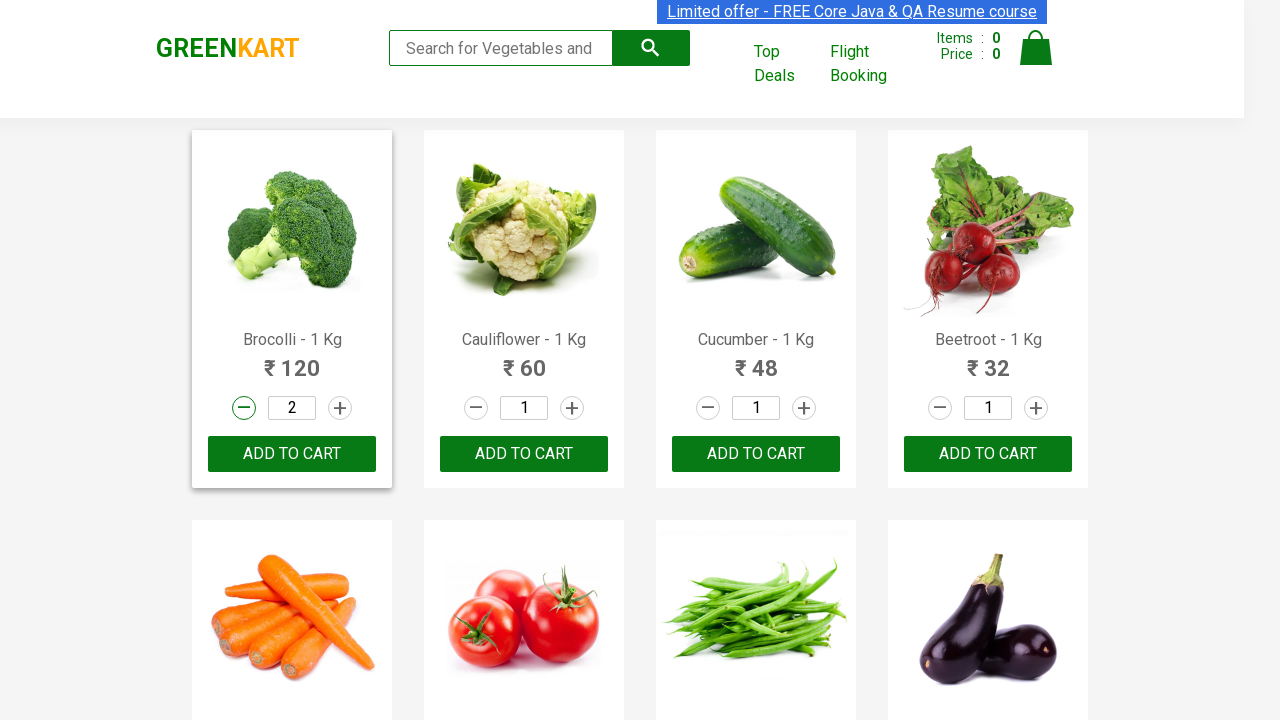